Tests iframe switching functionality by switching to two different iframes, reading content from the first iframe, and clicking a link within the second iframe.

Starting URL: https://www.tutorialspoint.com/selenium/practice/frames.php

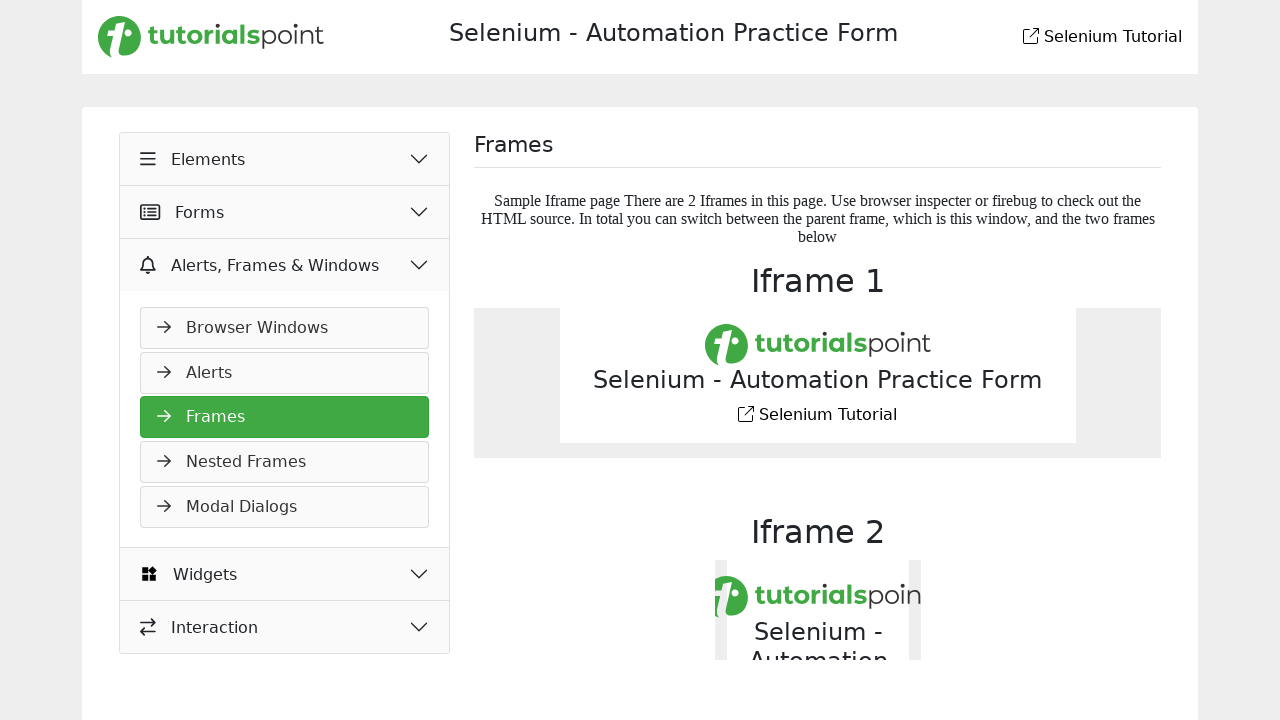

Located the first iframe element
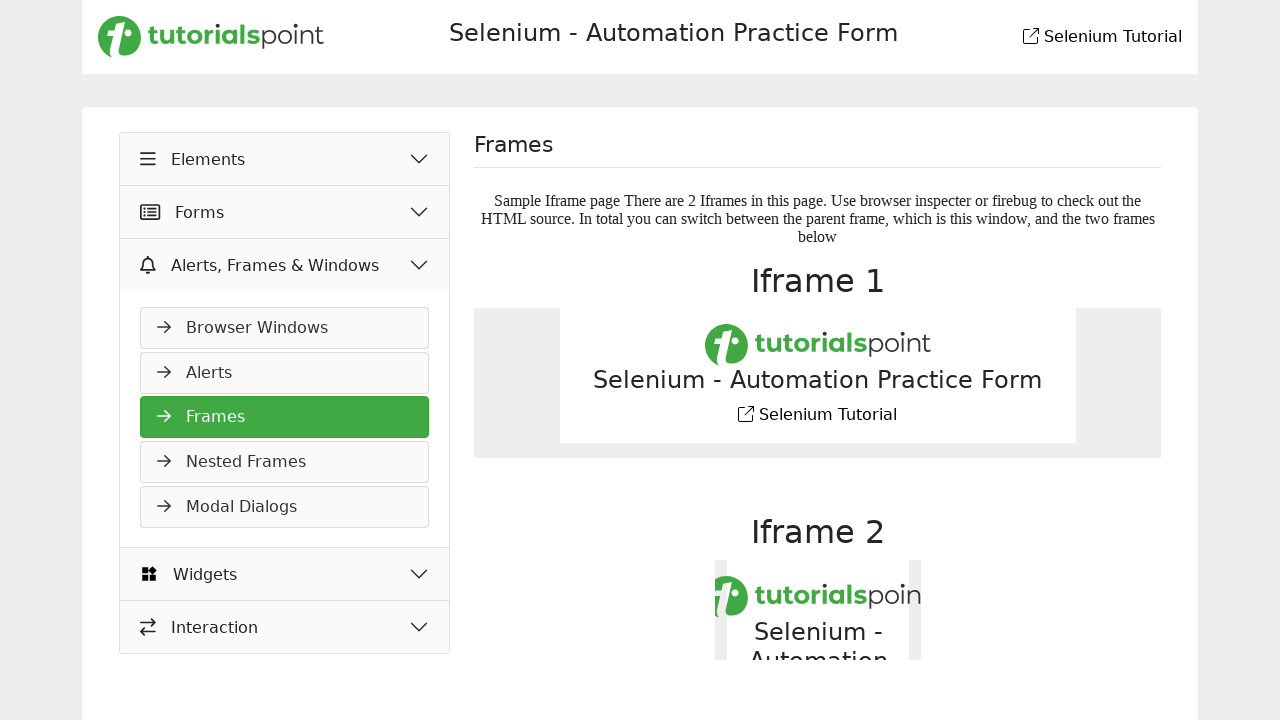

Located title element within first iframe
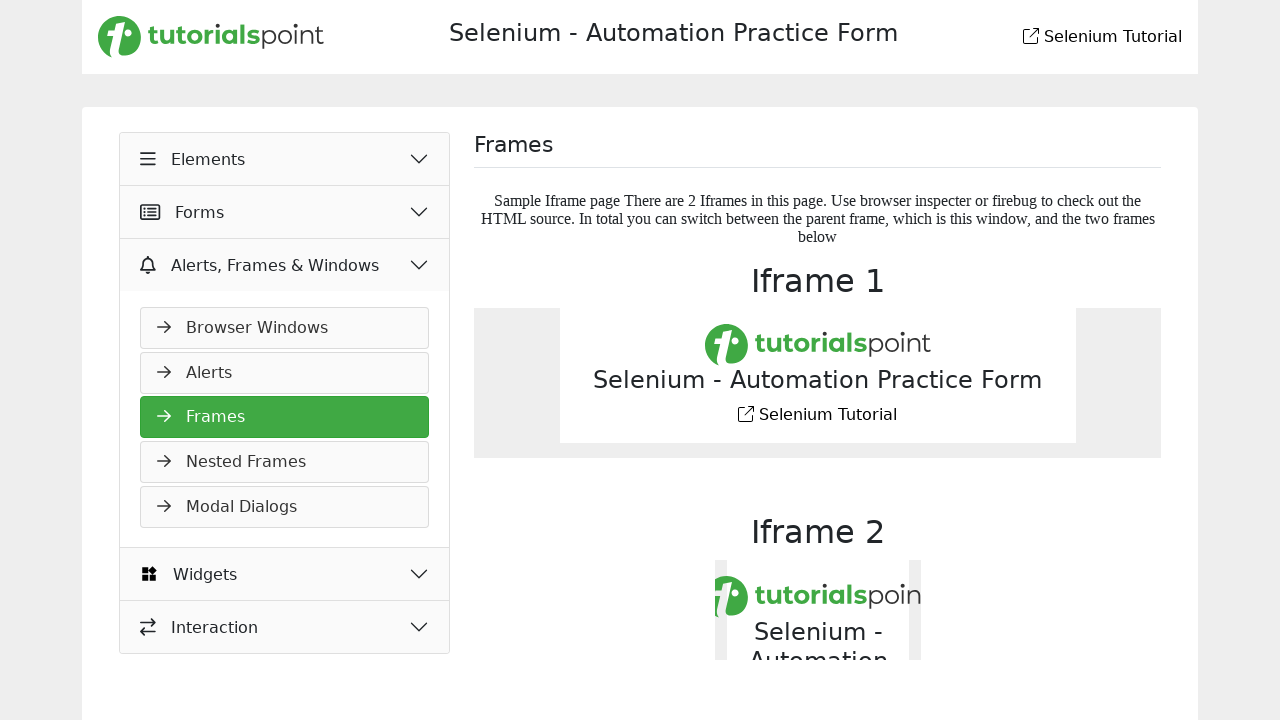

Title element became visible in first iframe
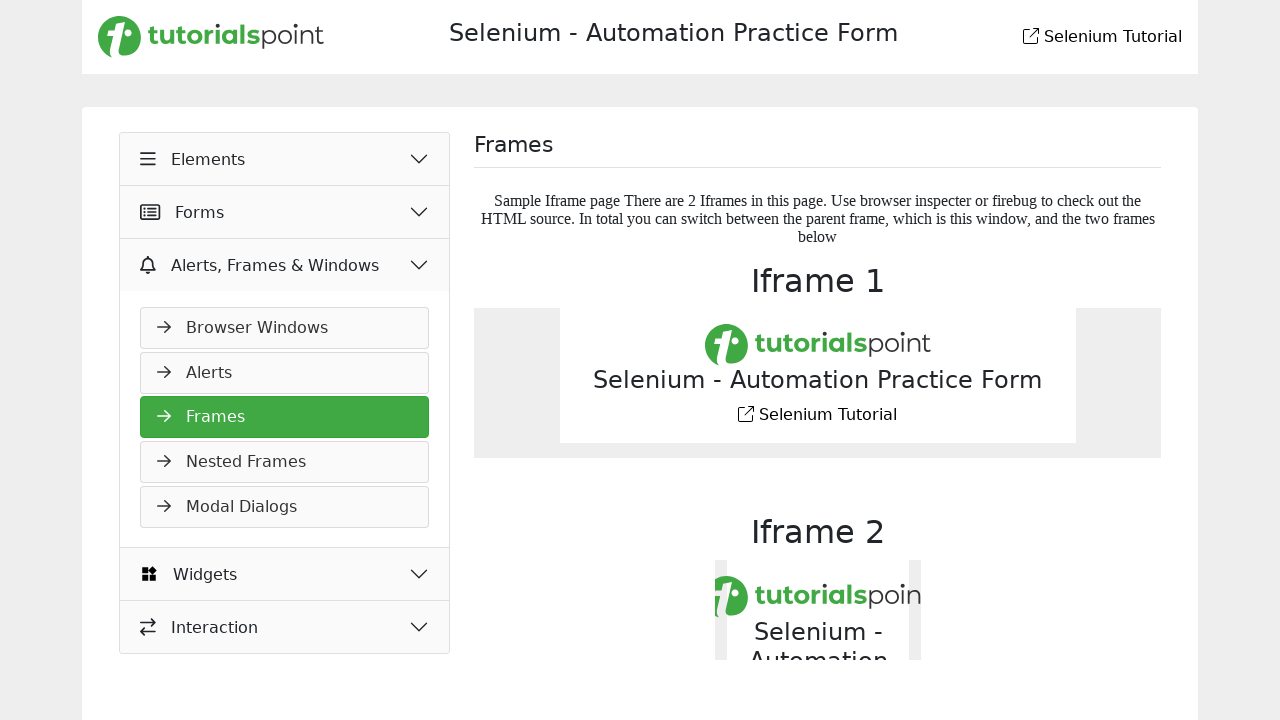

Read and printed title text content from first iframe
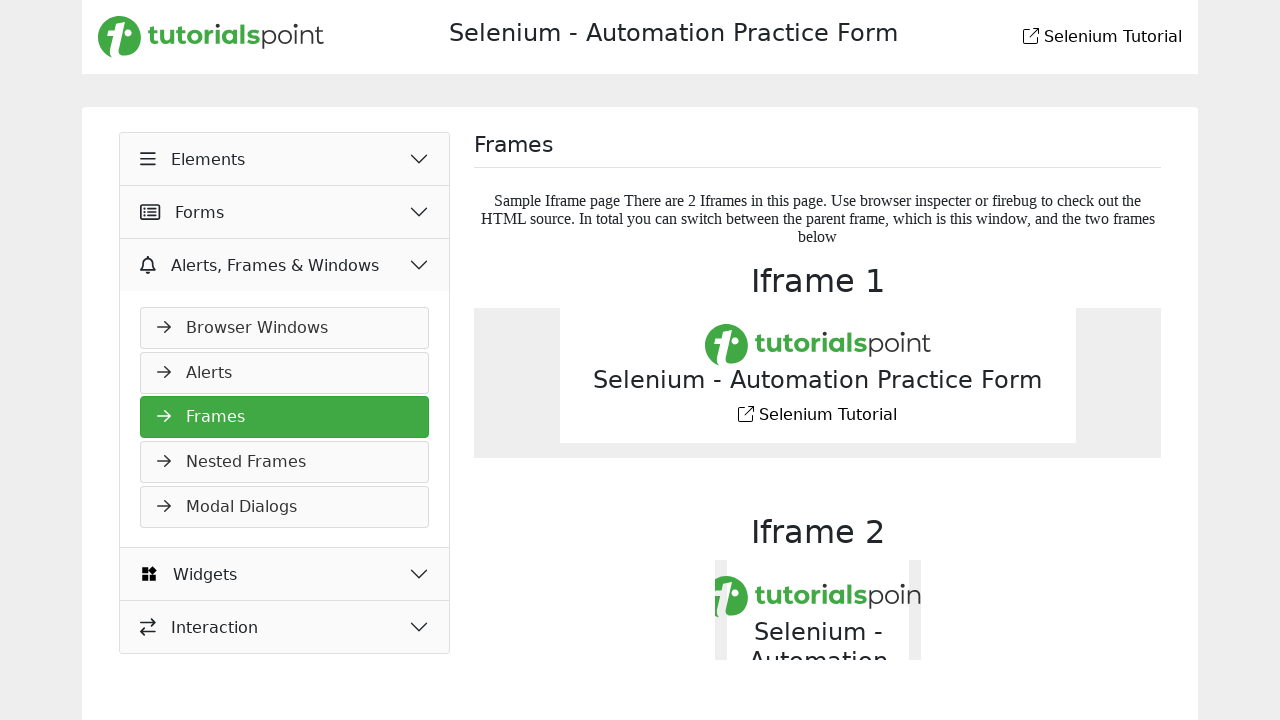

Located the second iframe element
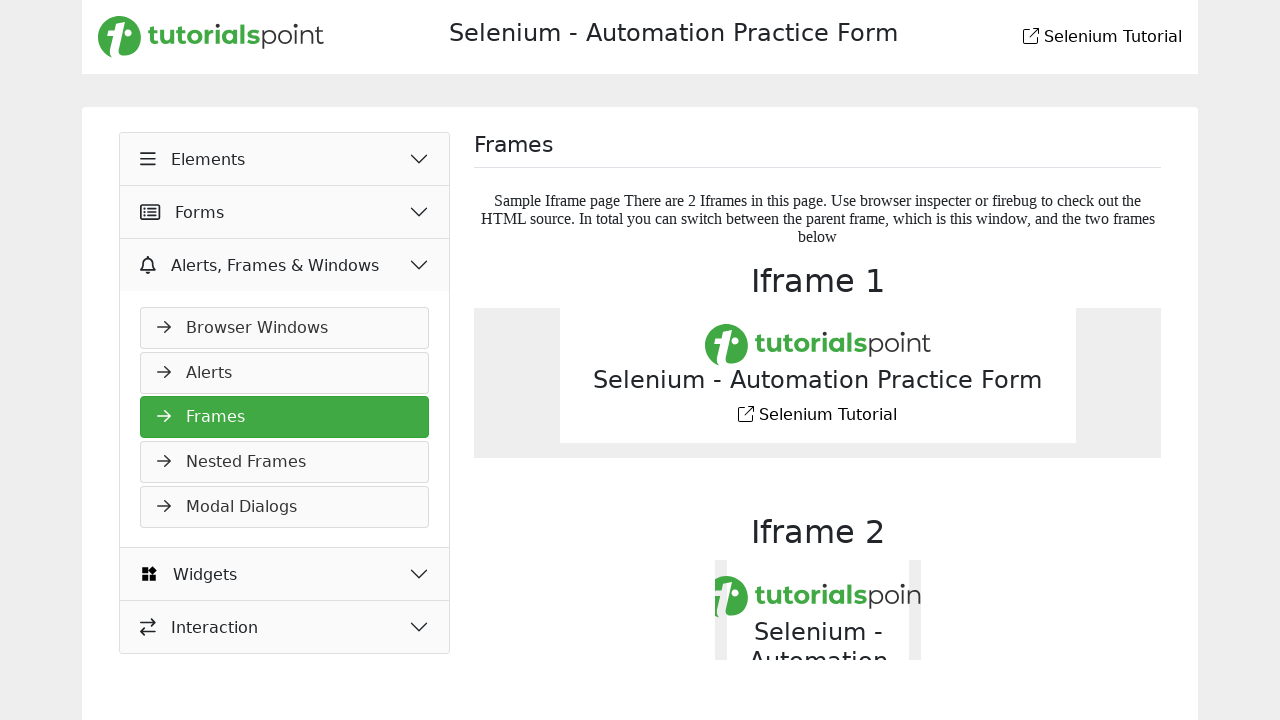

Switched to second iframe for link interaction
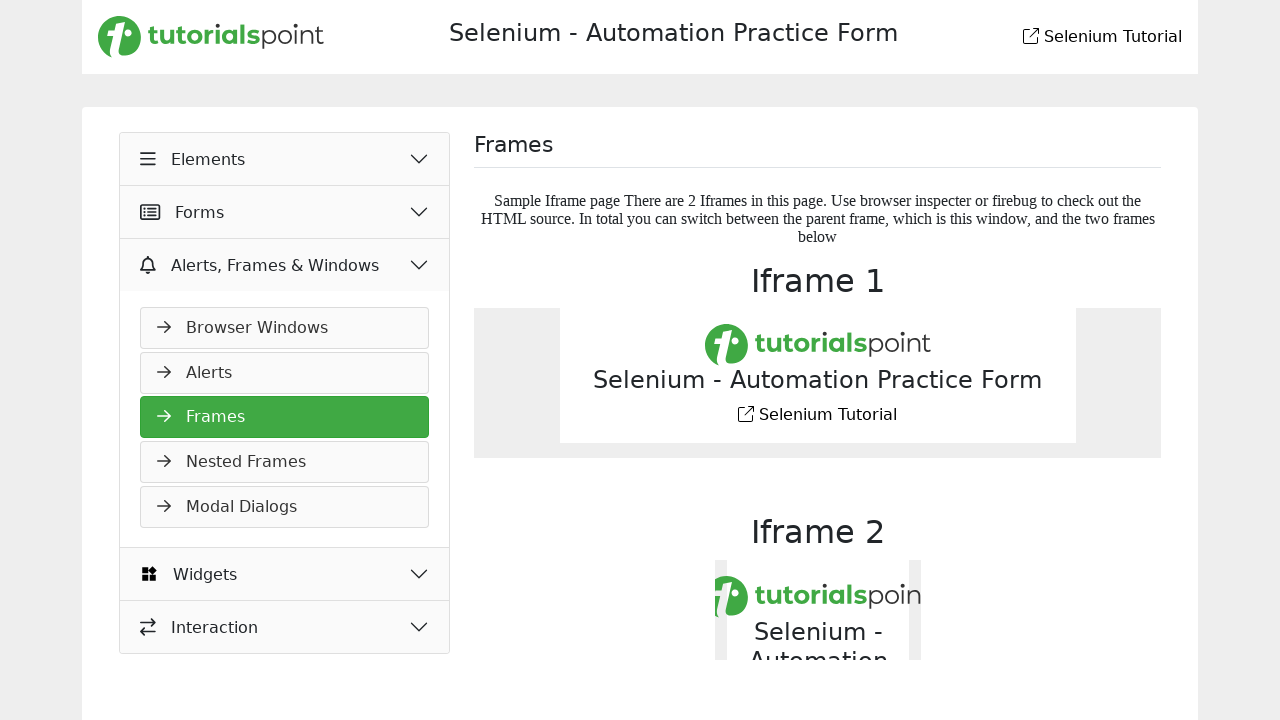

Located the Selenium tutorial link in second iframe
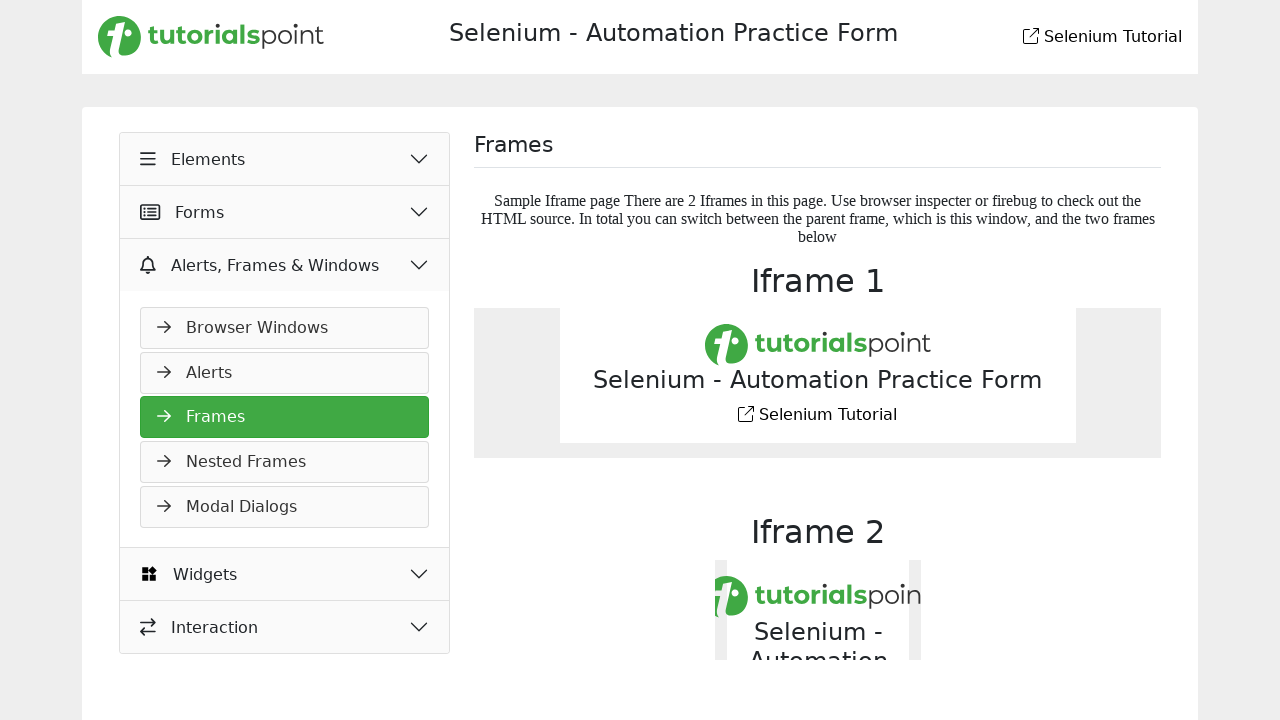

Selenium tutorial link became visible
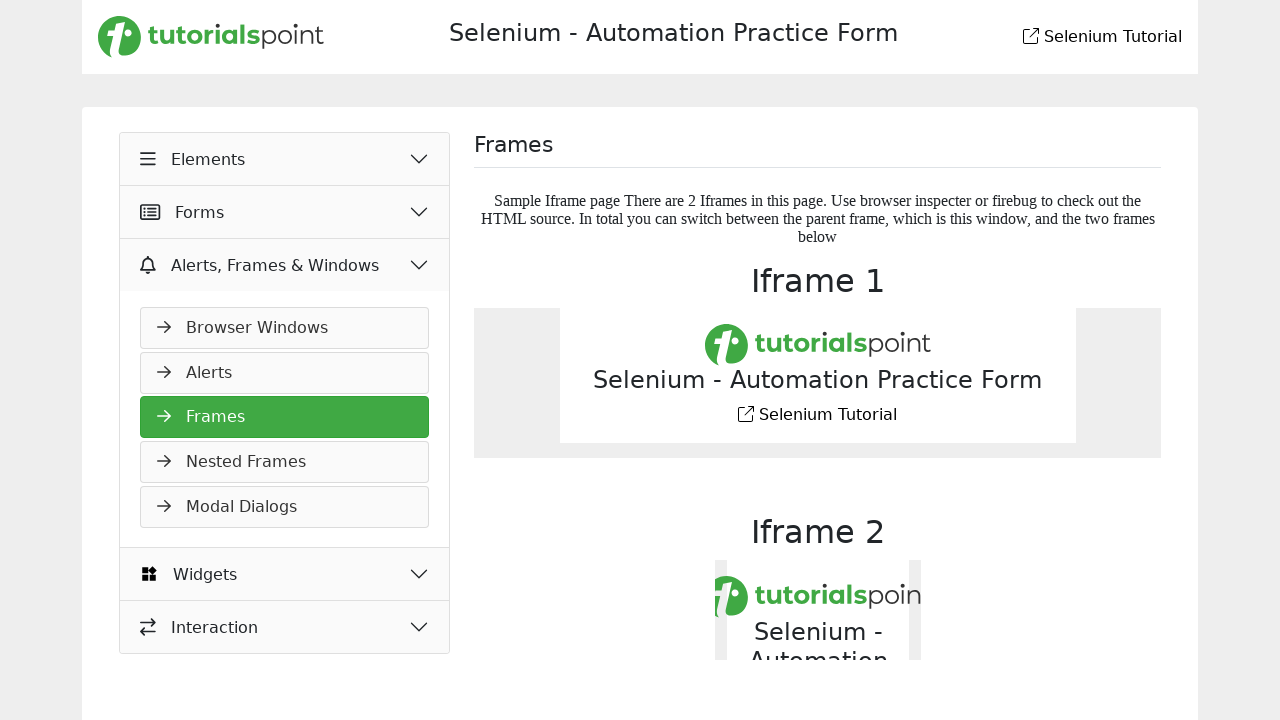

Clicked the Selenium tutorial link at (778, 597) on xpath=//div[@class='col-md-8 col-lg-8 col-xl-8']/iframe[2] >> internal:control=e
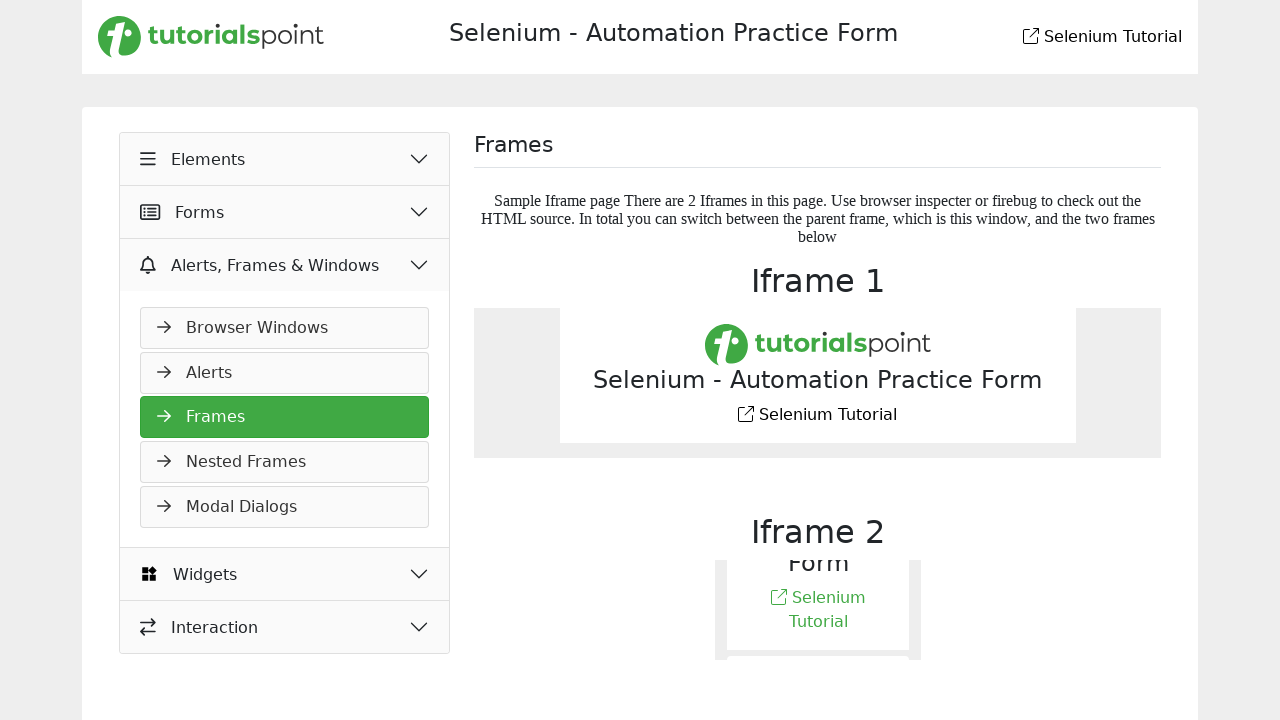

Confirmed navigation to Selenium tutorial
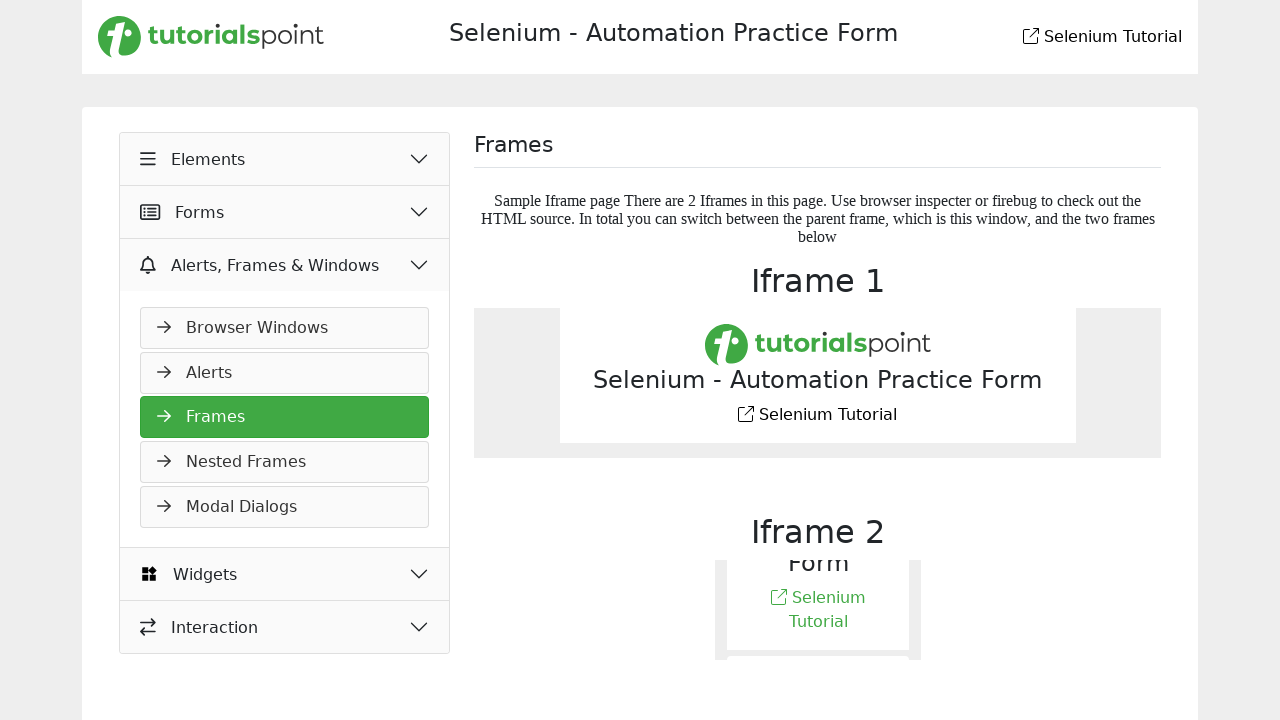

Page load completed after navigation
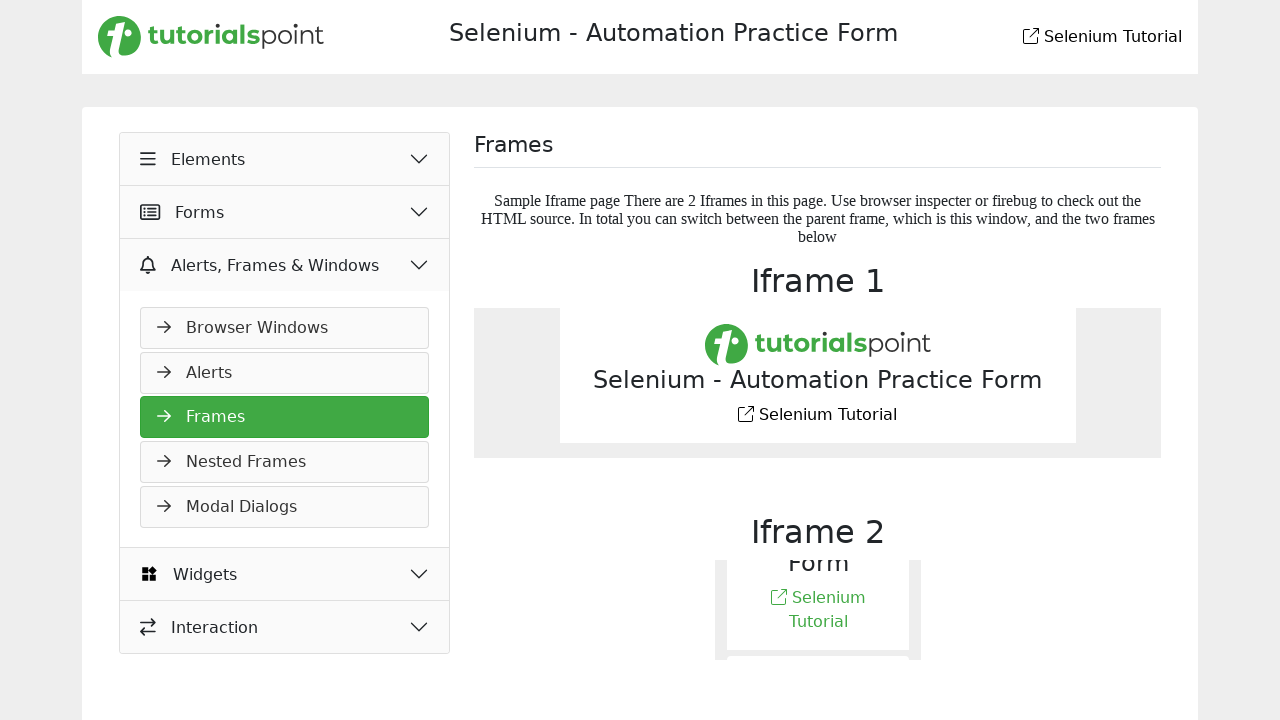

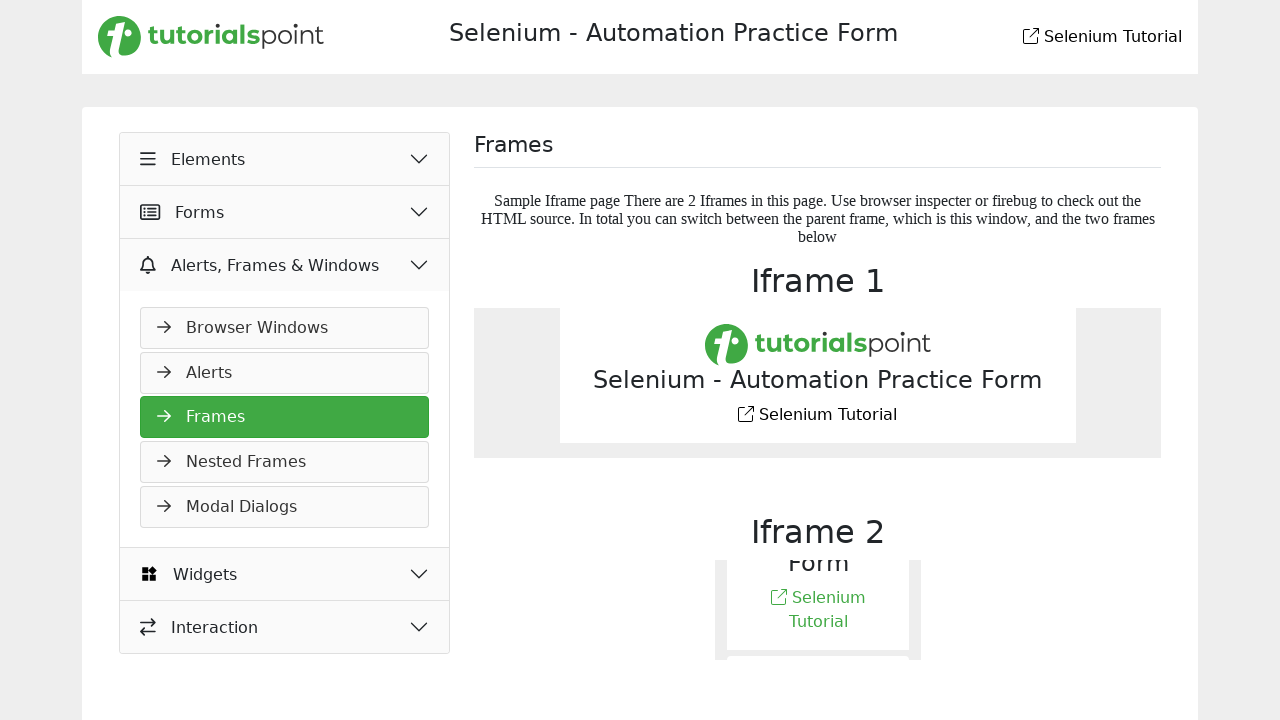